Tests email validation by entering an email without dot in domain and verifying error message appears

Starting URL: https://uat.tks.co.th/ClientPortal/Register/empeo

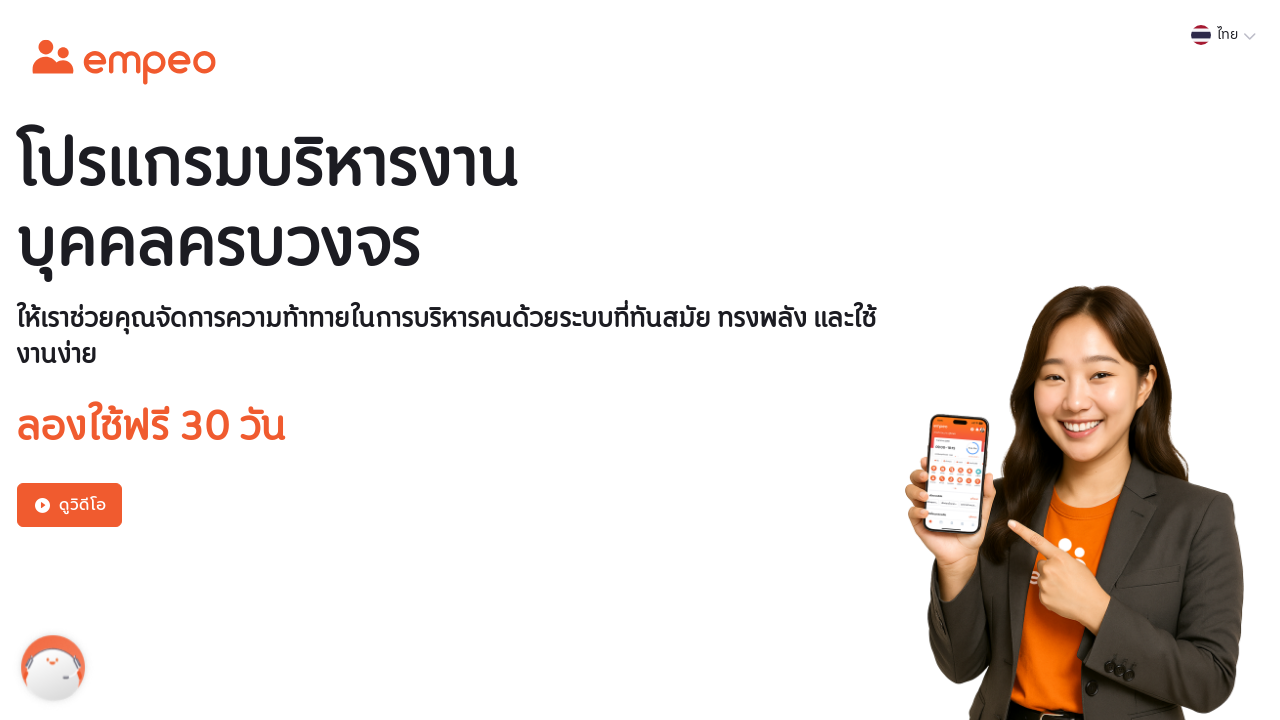

Filled email field with invalid email 'abc@com' (missing dot in domain) on [data-testid="input_textfield_input_registration_email"]
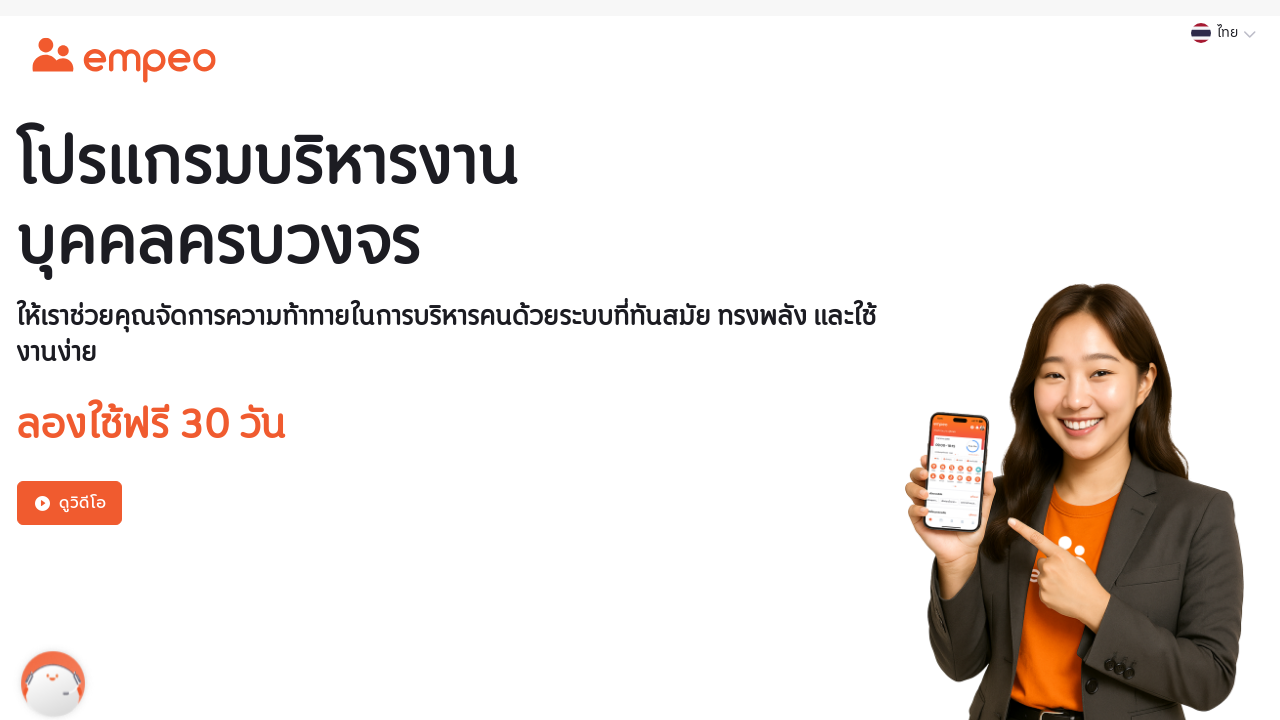

Clicked submit button to attempt registration at (641, 698) on [data-testid="button_submit_registration_try_for_free"]
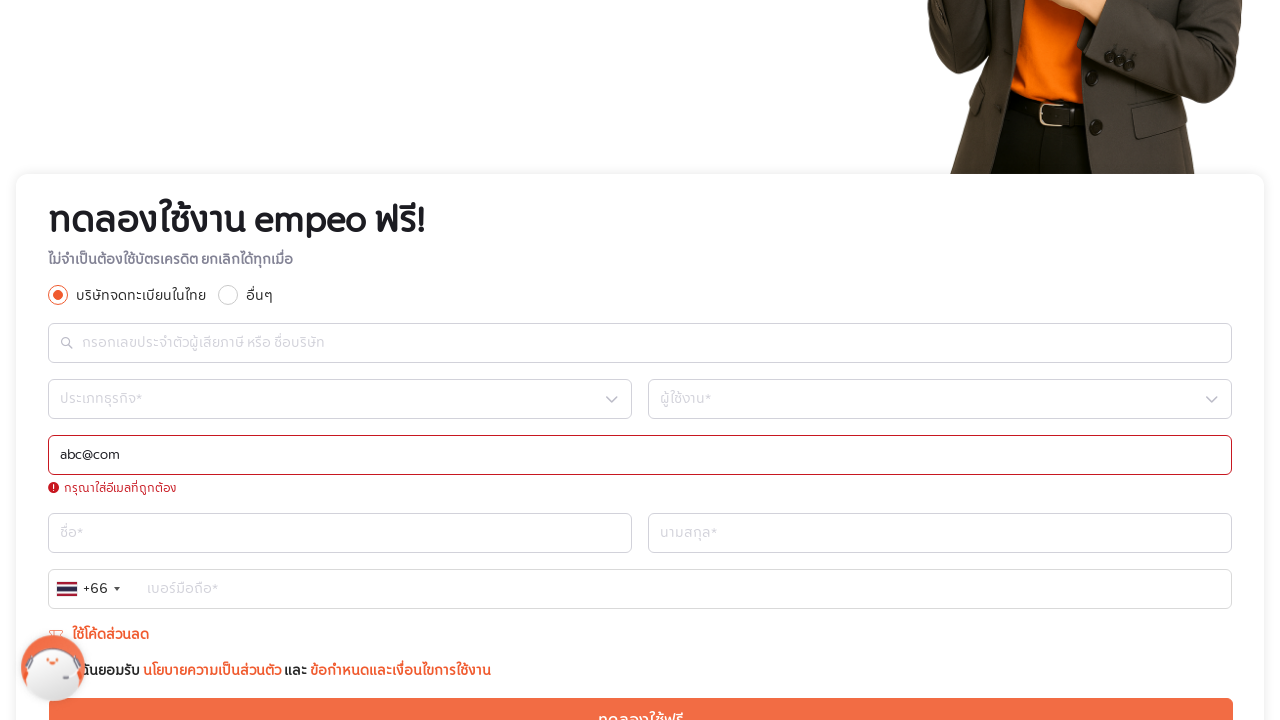

Email validation error message appeared: 'กรุณาใส่อีเมลที่ถูกต้อง' (Please enter a valid email)
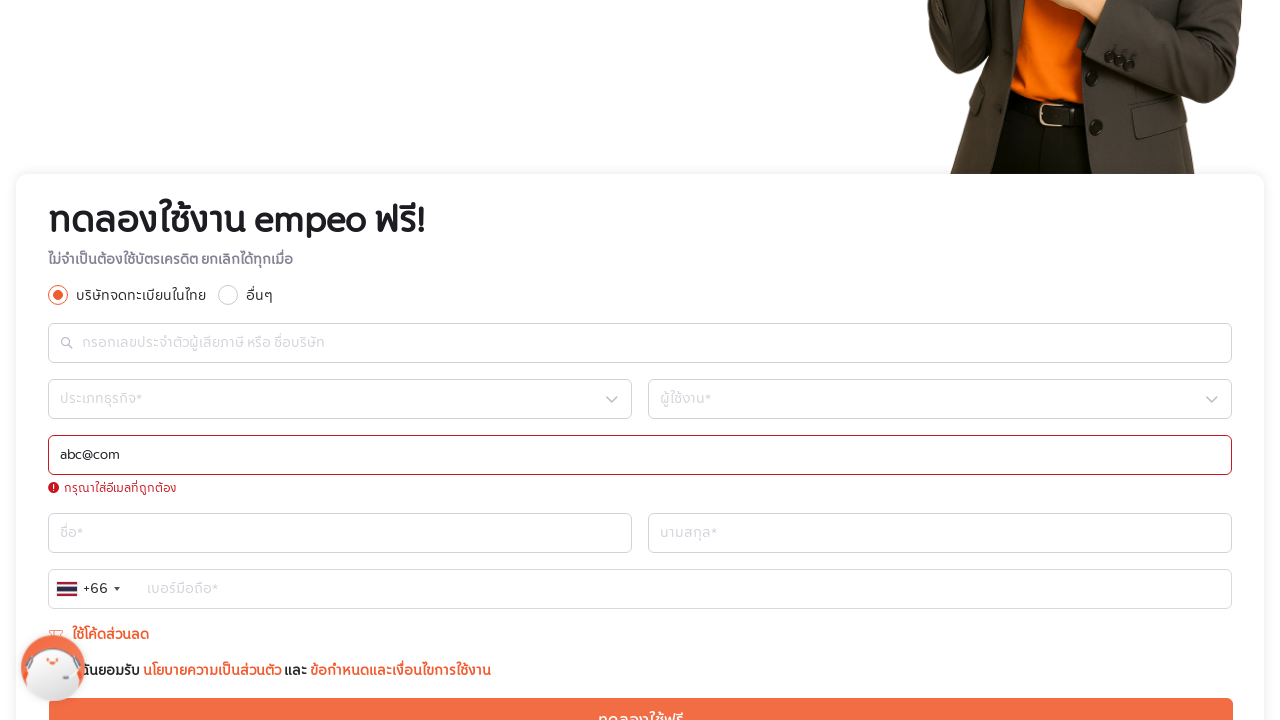

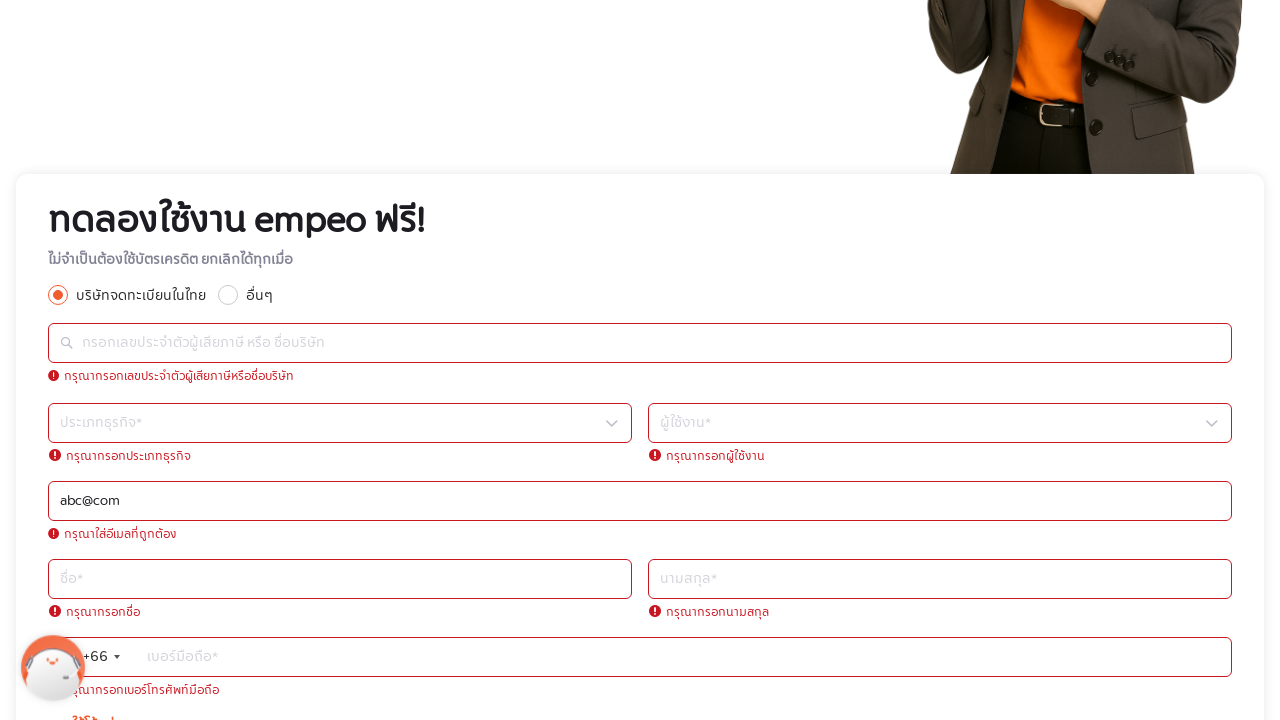